Tests the search filter functionality on an e-commerce offers page by entering "rice" in the search field and verifying that the filtered results contain the search term.

Starting URL: https://rahulshettyacademy.com/seleniumPractise/#/offers

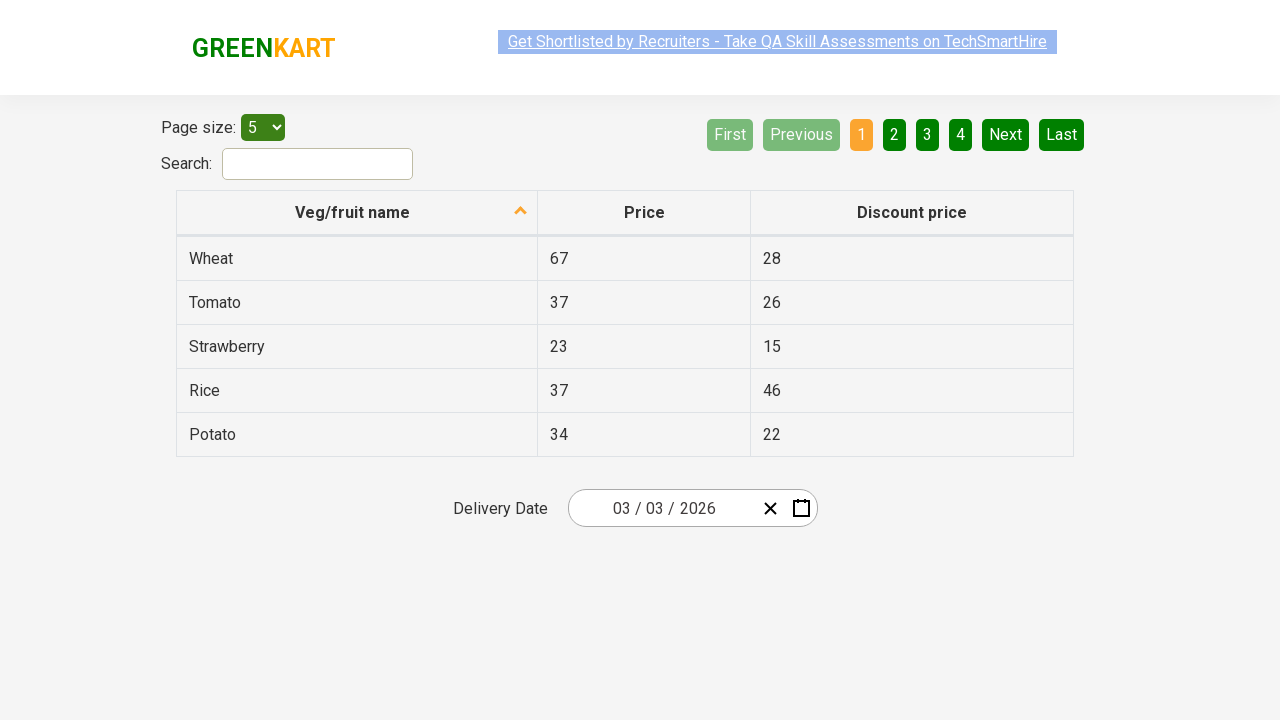

Filled search field with 'rice' on #search-field
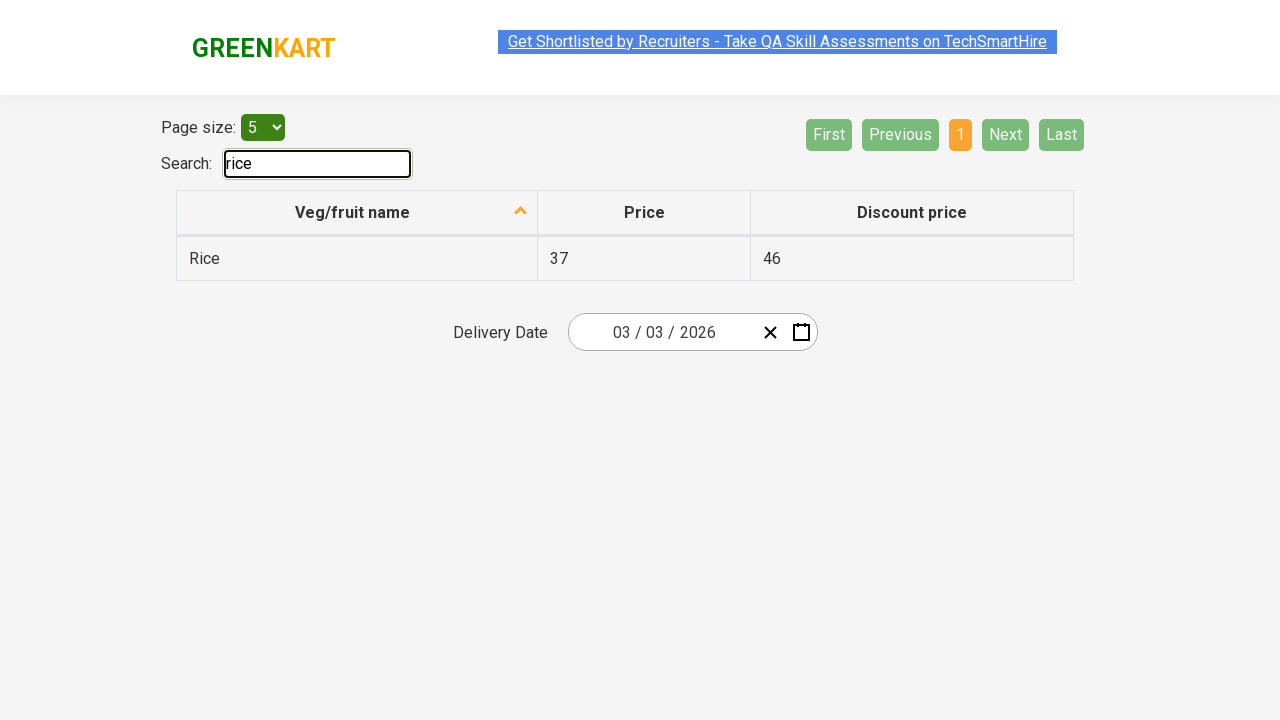

Waited 500ms for filter to apply
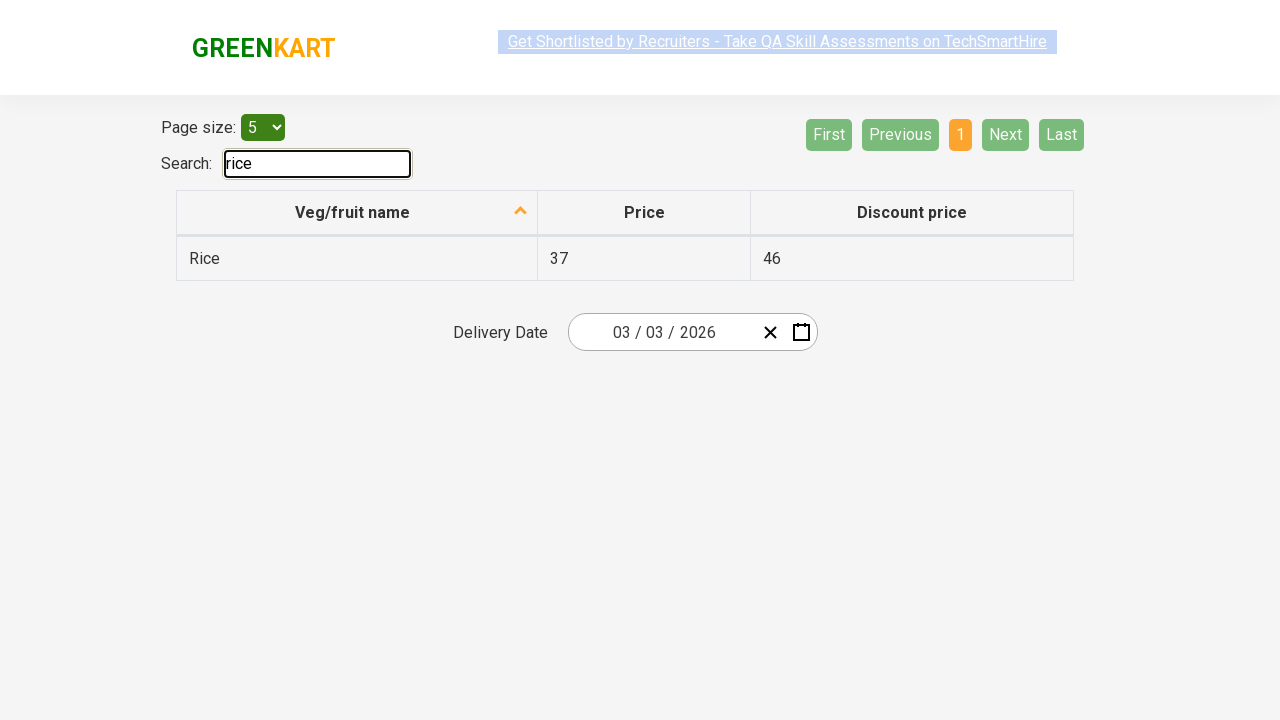

Filtered results table loaded
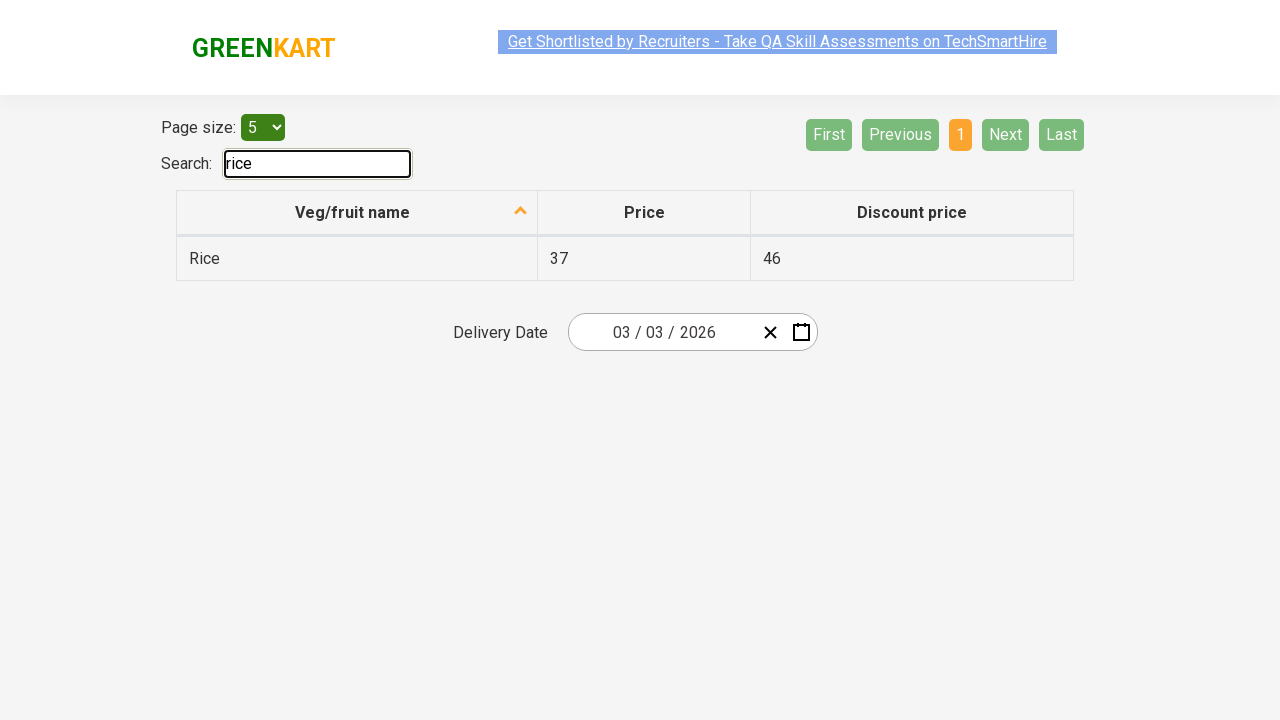

Retrieved all vegetable names from filtered results
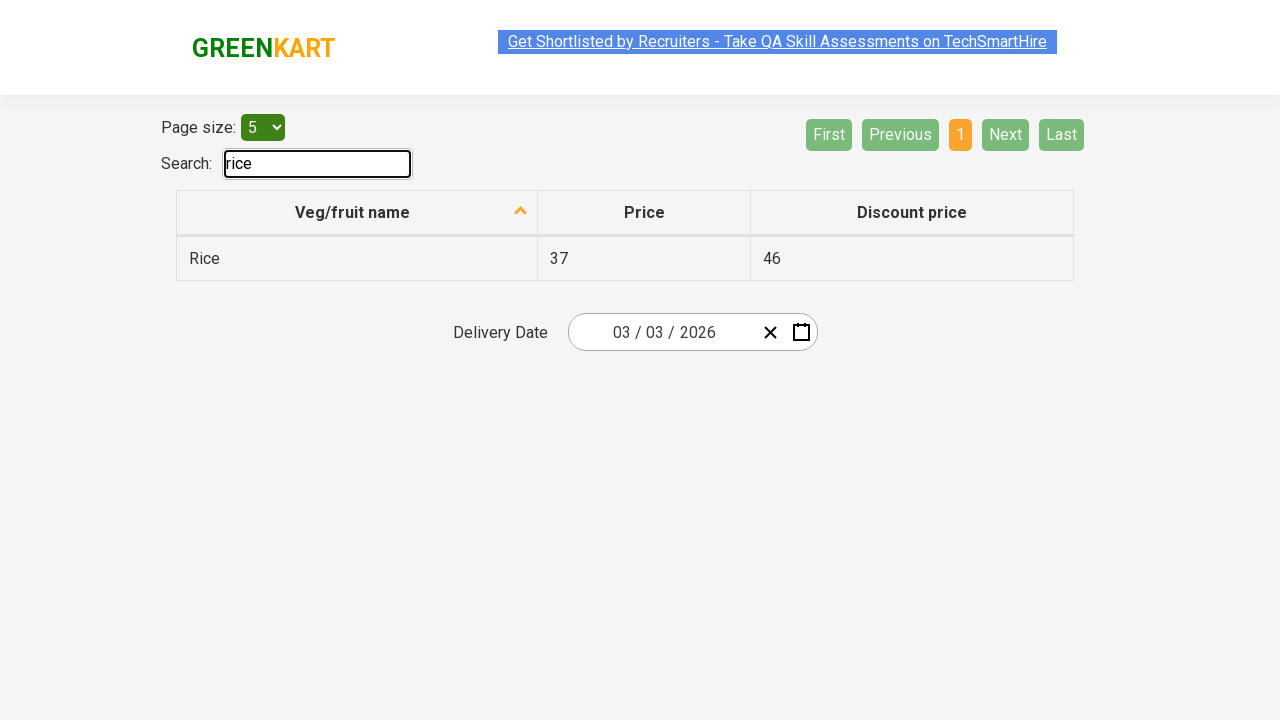

Verified that filtered results contain items (assertion passed)
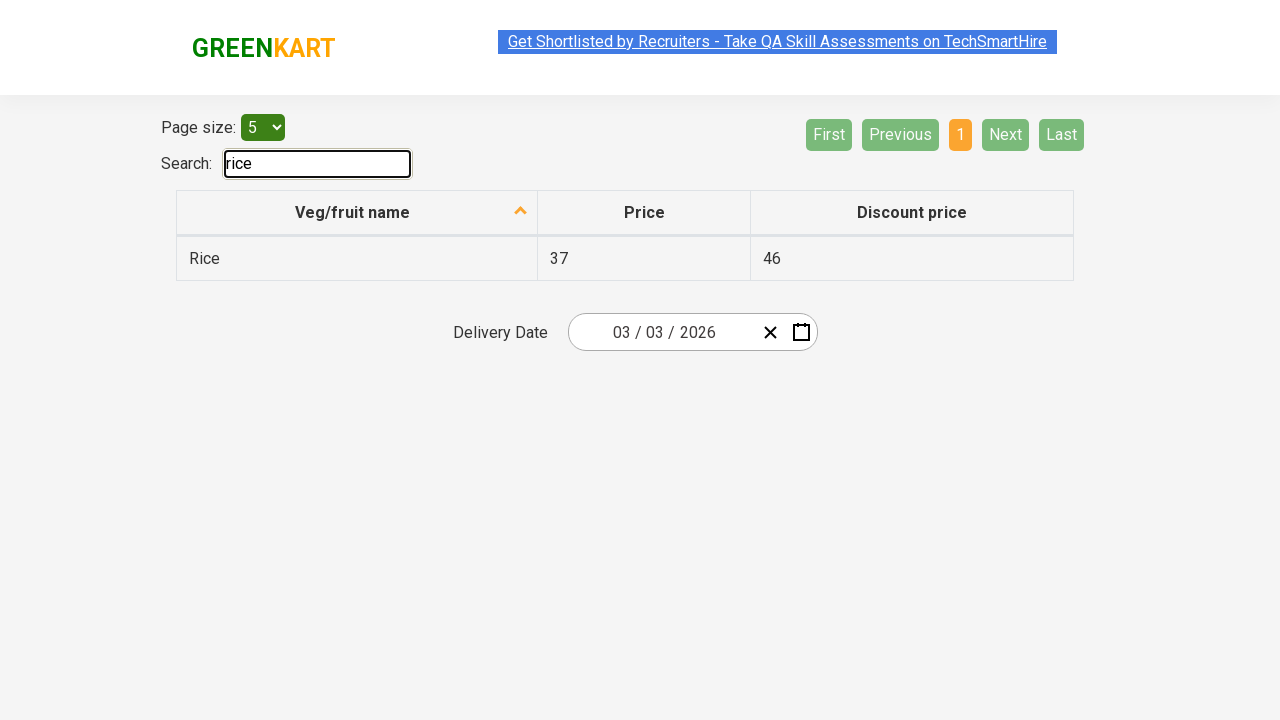

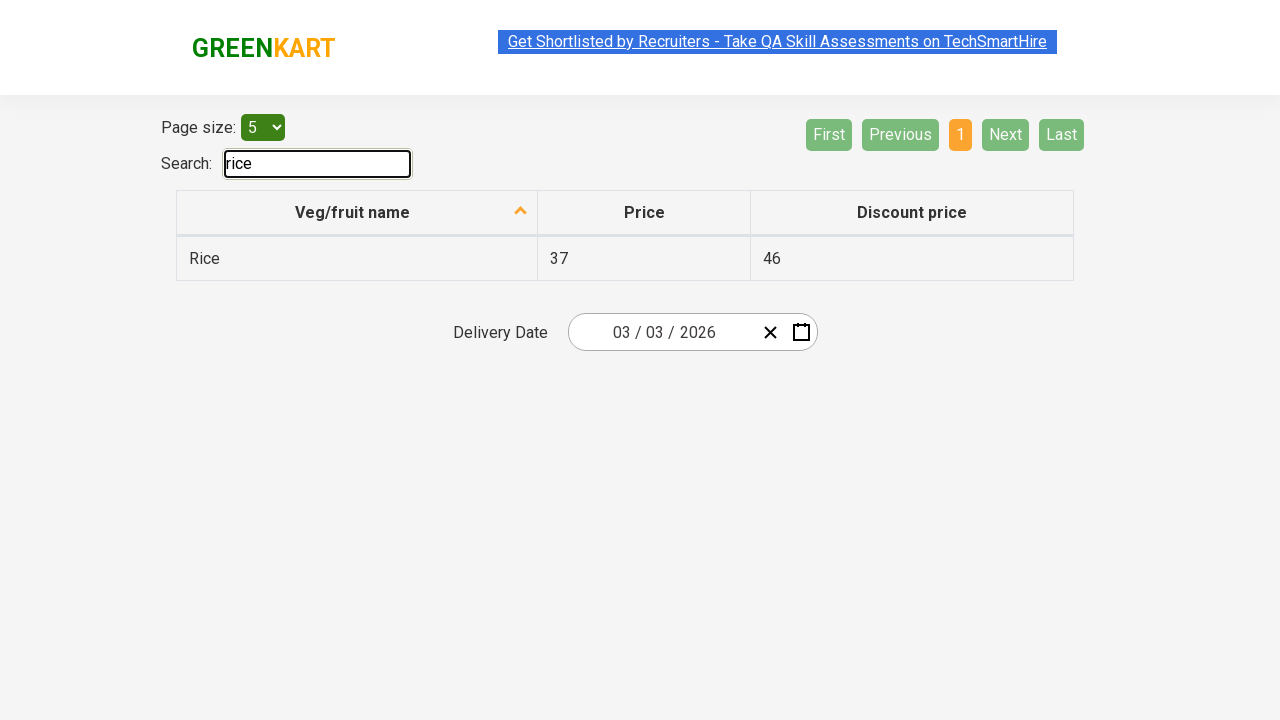